Opens multiple links in new tabs by finding all links in a specific table column and opening each one with Ctrl+Enter, then switches between tabs to get their titles

Starting URL: https://rahulshettyacademy.com/AutomationPractice/

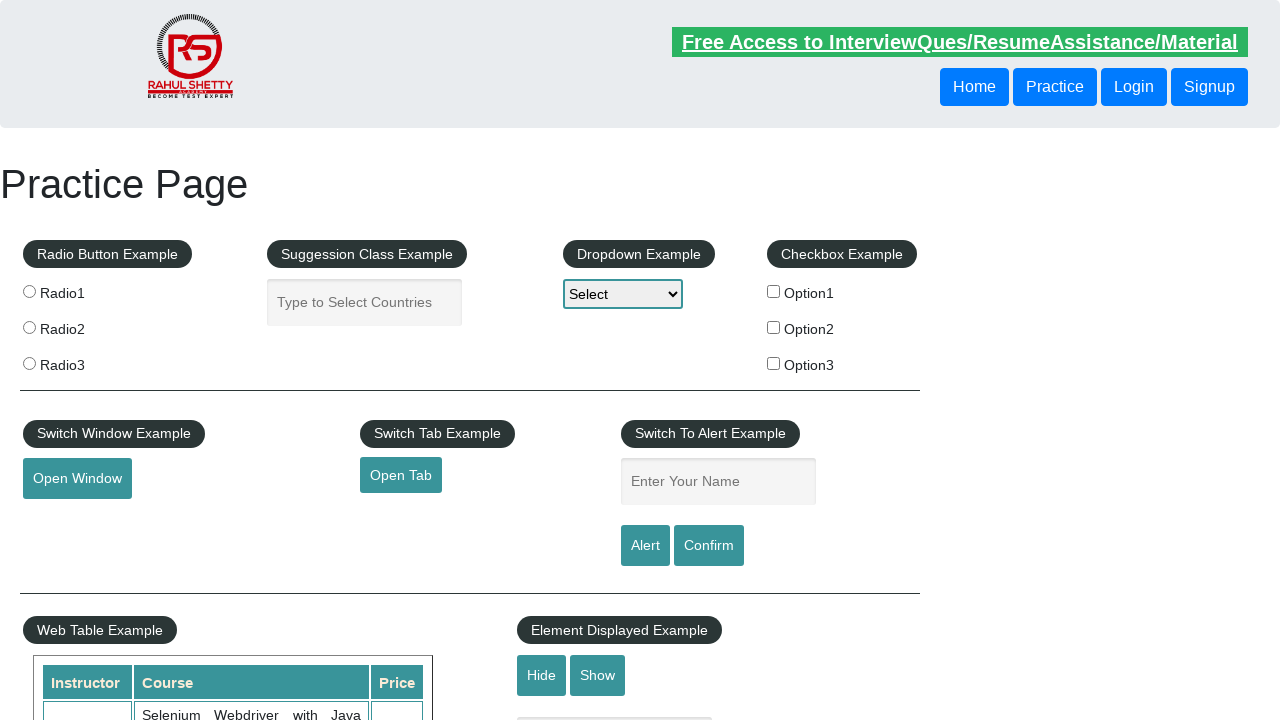

Navigated to https://rahulshettyacademy.com/AutomationPractice/
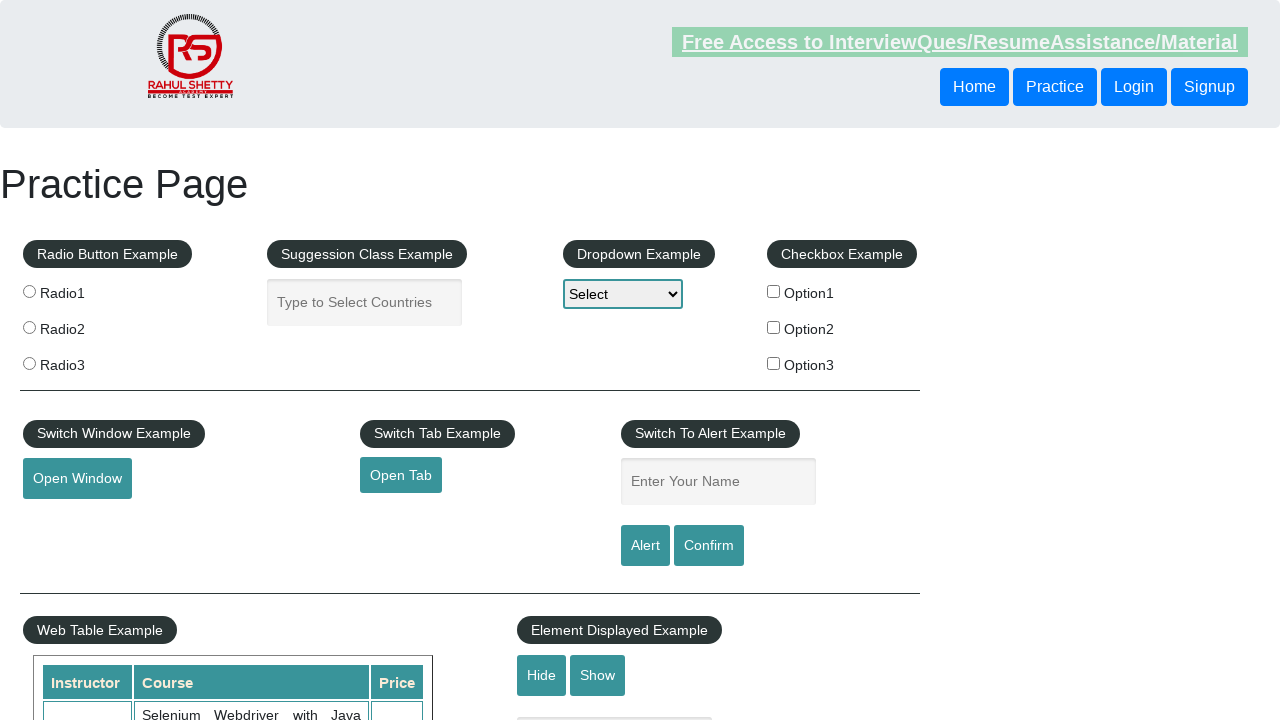

Located the table column containing links
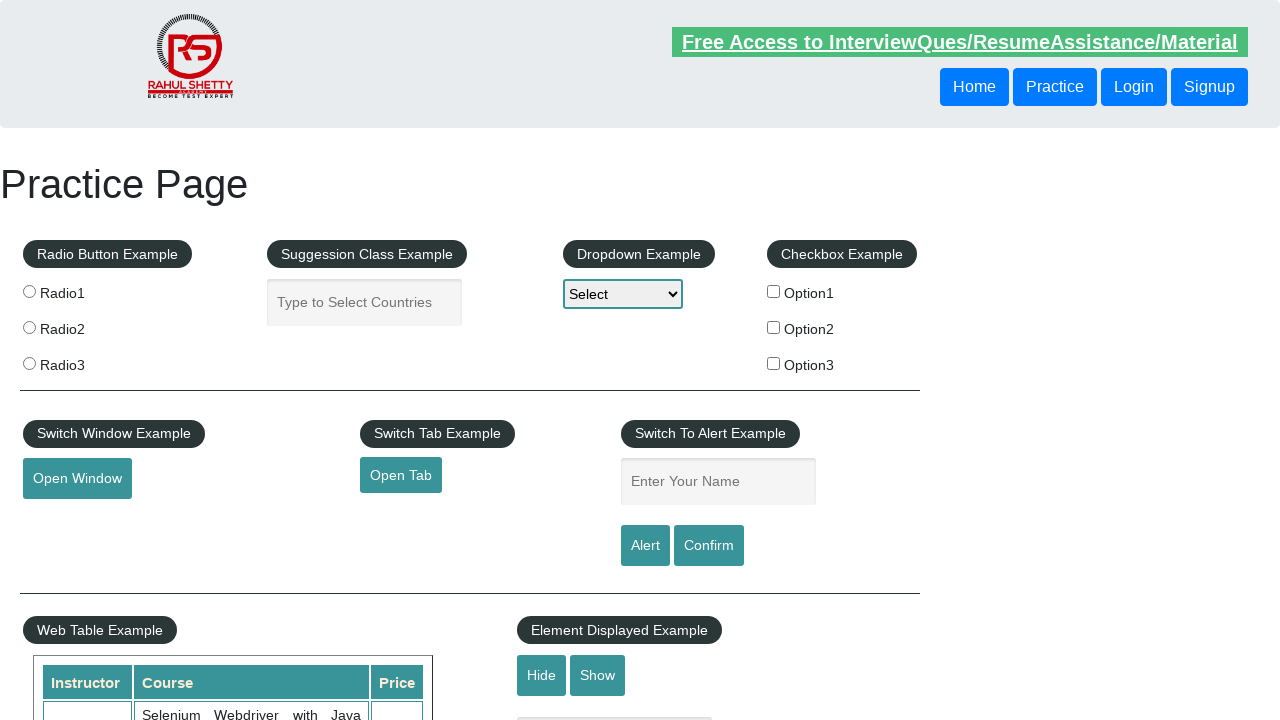

Found 5 links in the table column
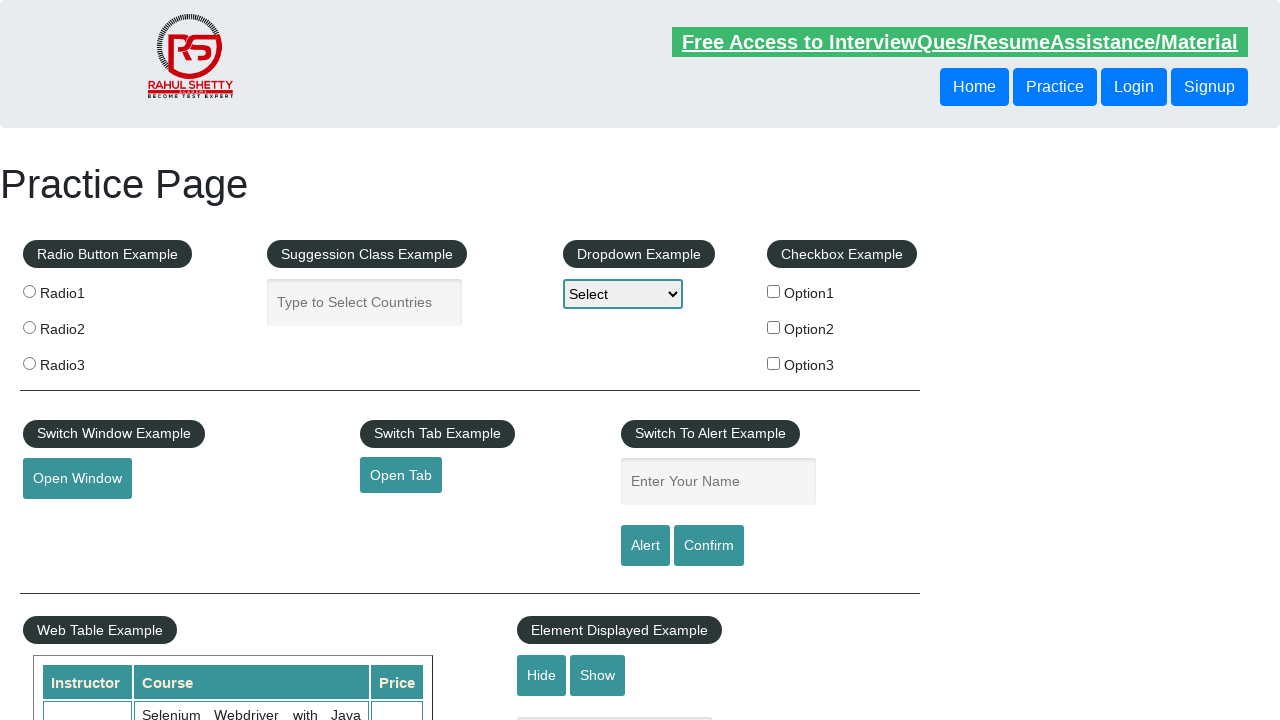

Opened link 1 in new tab with Ctrl+click at (157, 482) on xpath=//table/tbody/tr/td[1]/ul >> a >> nth=0
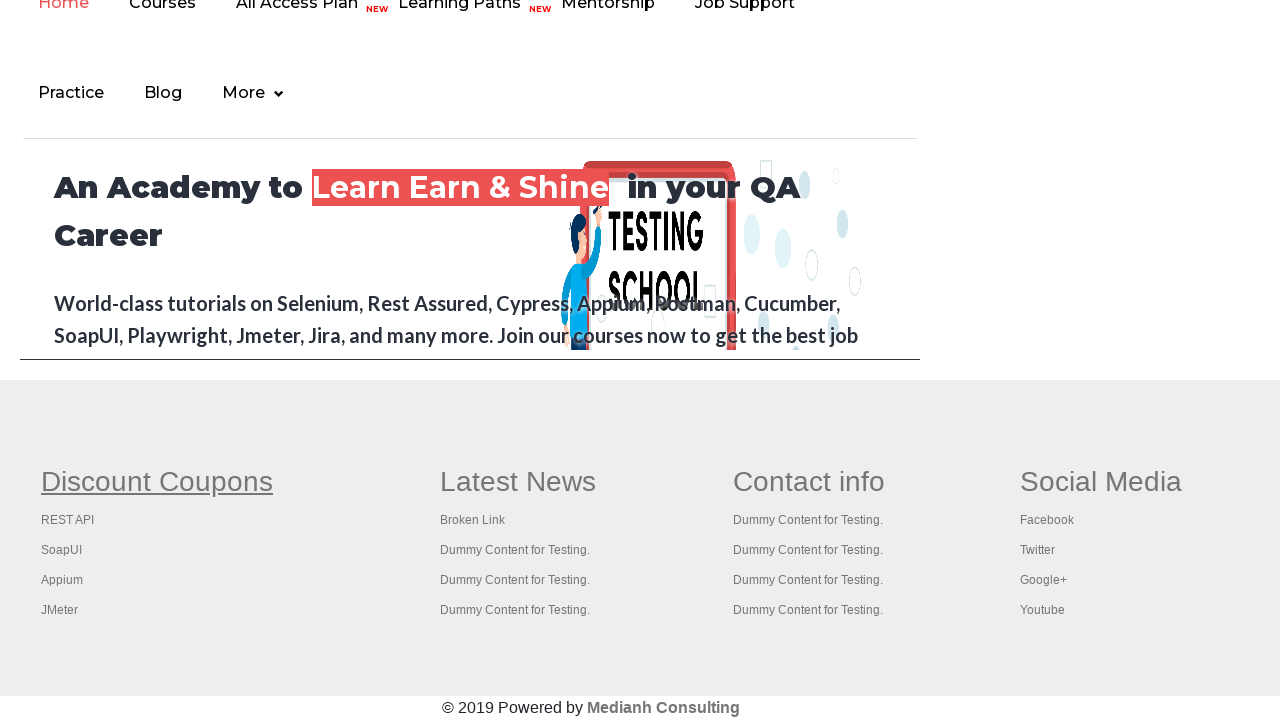

Opened link 2 in new tab with Ctrl+click at (68, 520) on xpath=//table/tbody/tr/td[1]/ul >> a >> nth=1
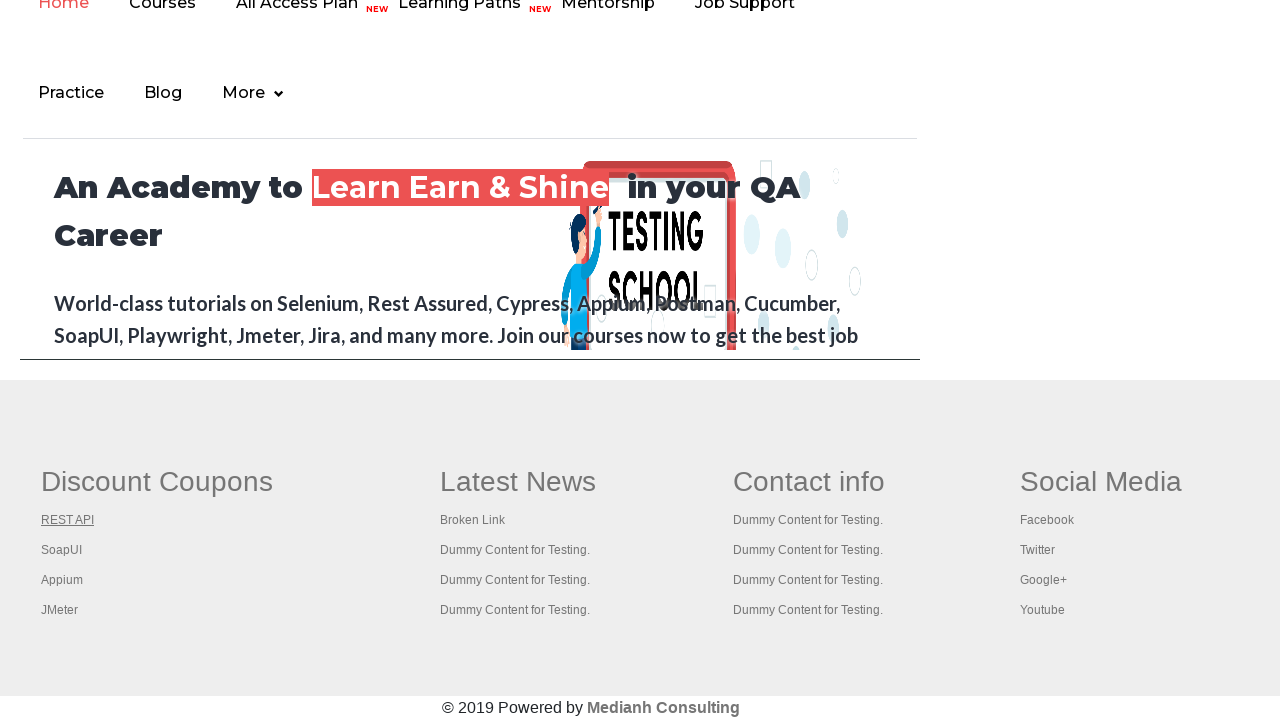

Opened link 3 in new tab with Ctrl+click at (62, 550) on xpath=//table/tbody/tr/td[1]/ul >> a >> nth=2
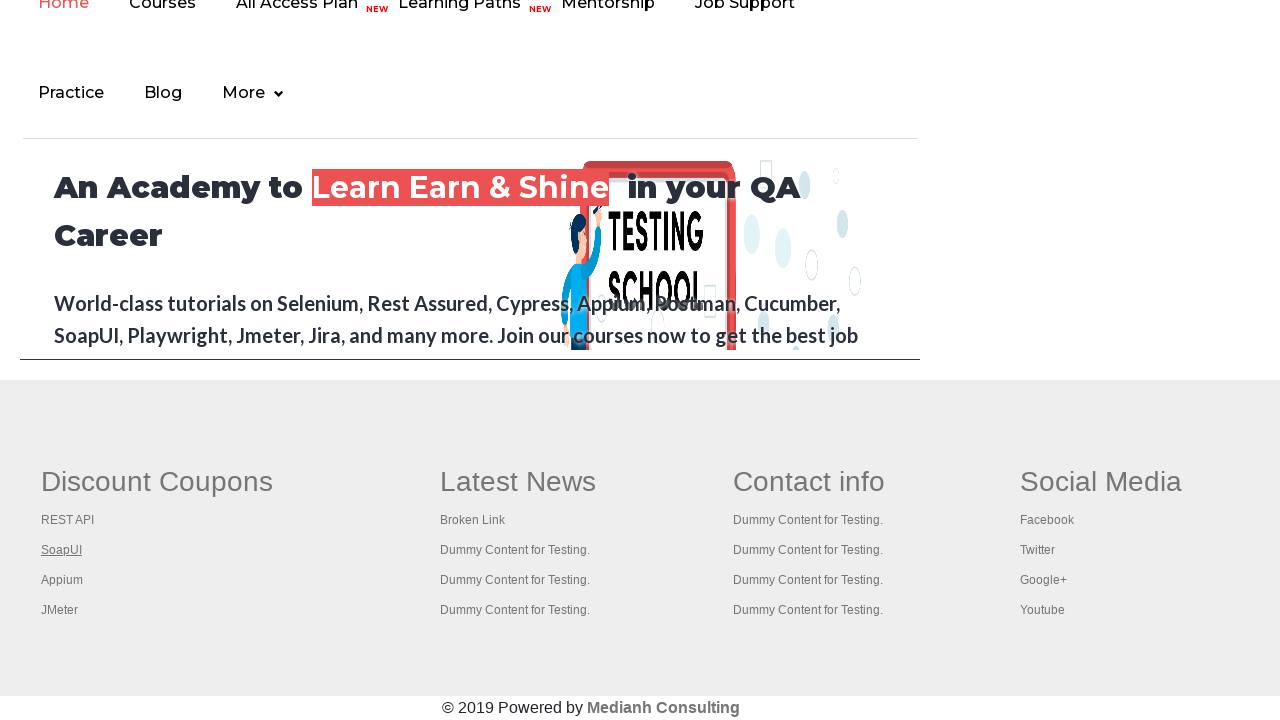

Opened link 4 in new tab with Ctrl+click at (62, 580) on xpath=//table/tbody/tr/td[1]/ul >> a >> nth=3
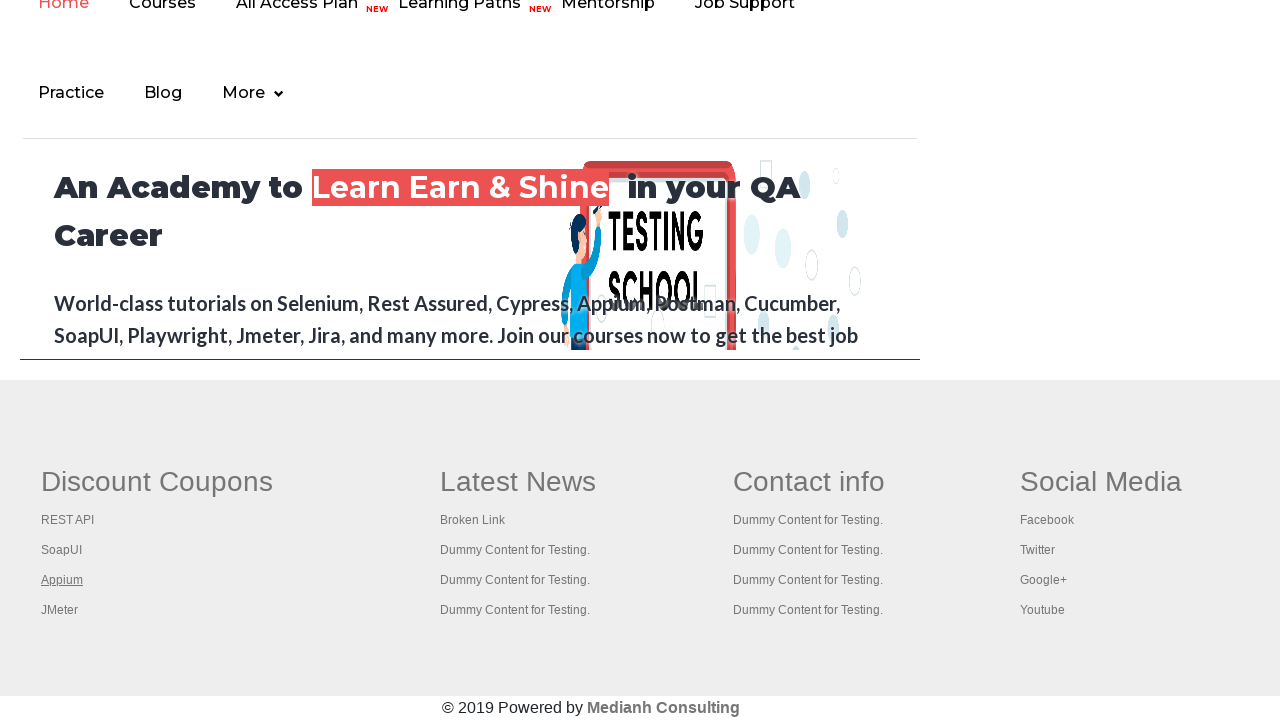

Opened link 5 in new tab with Ctrl+click at (60, 610) on xpath=//table/tbody/tr/td[1]/ul >> a >> nth=4
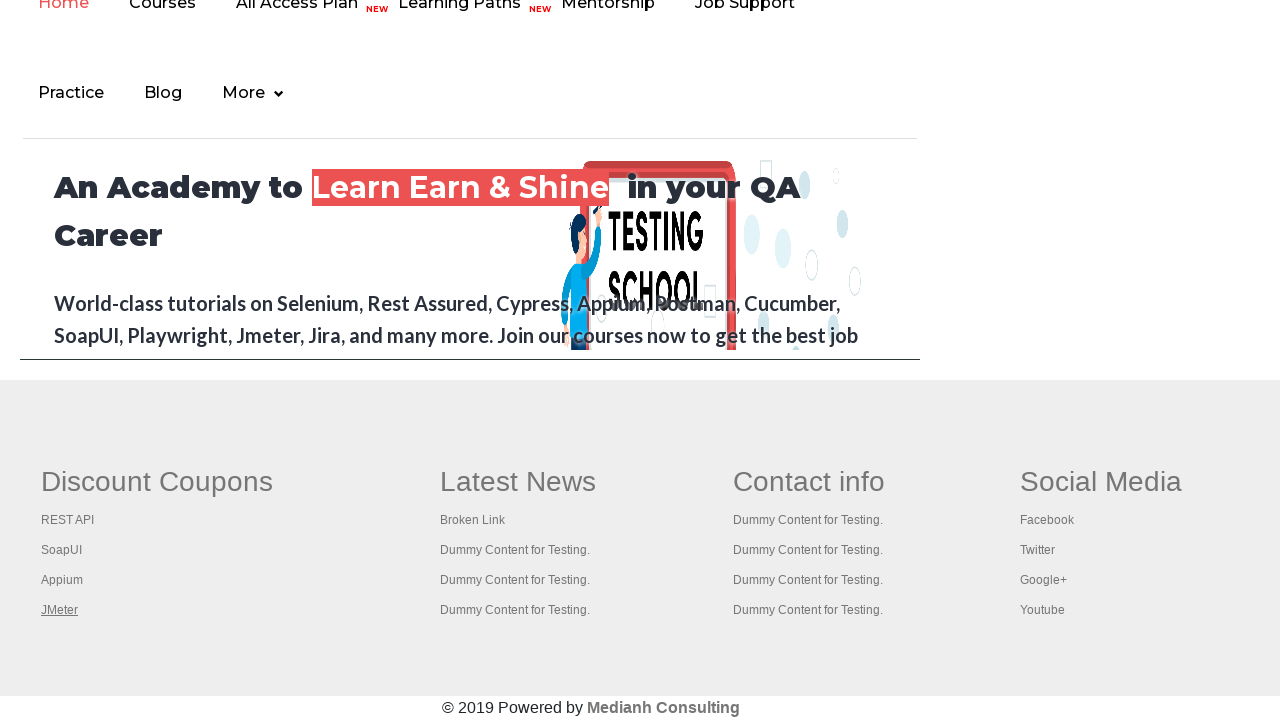

Retrieved all open tabs, total count: 6
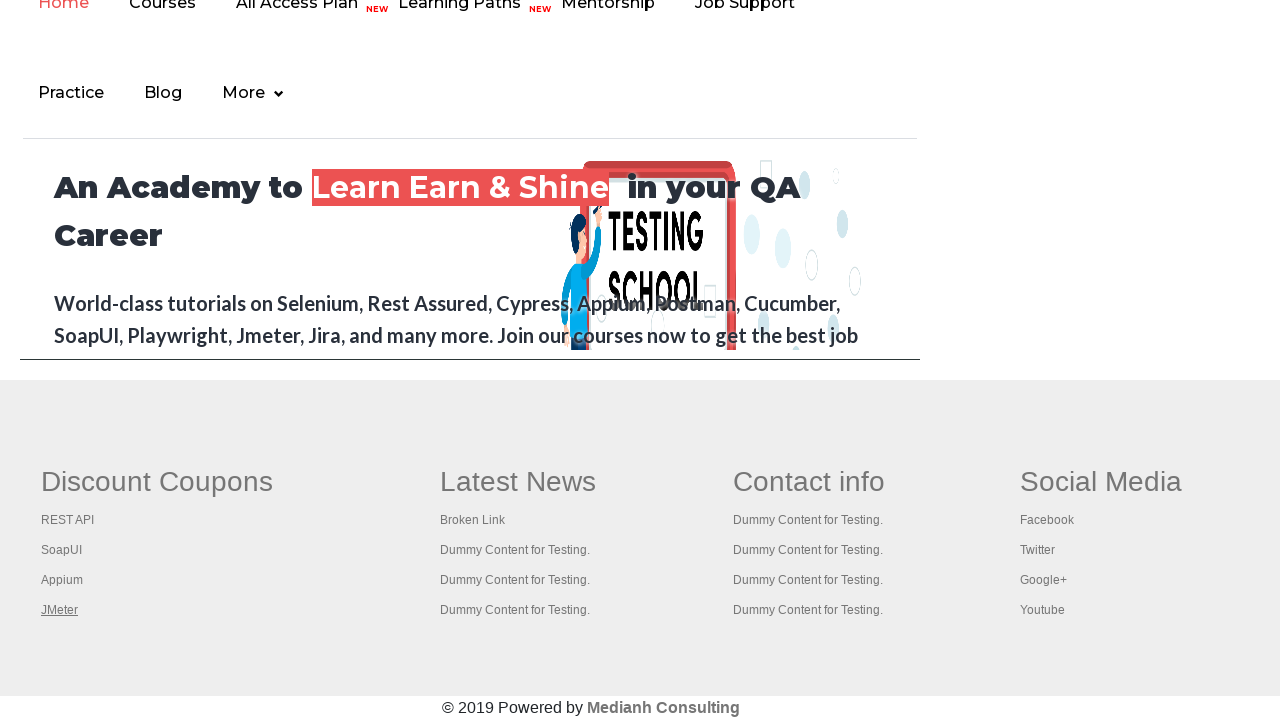

Switched to tab 1
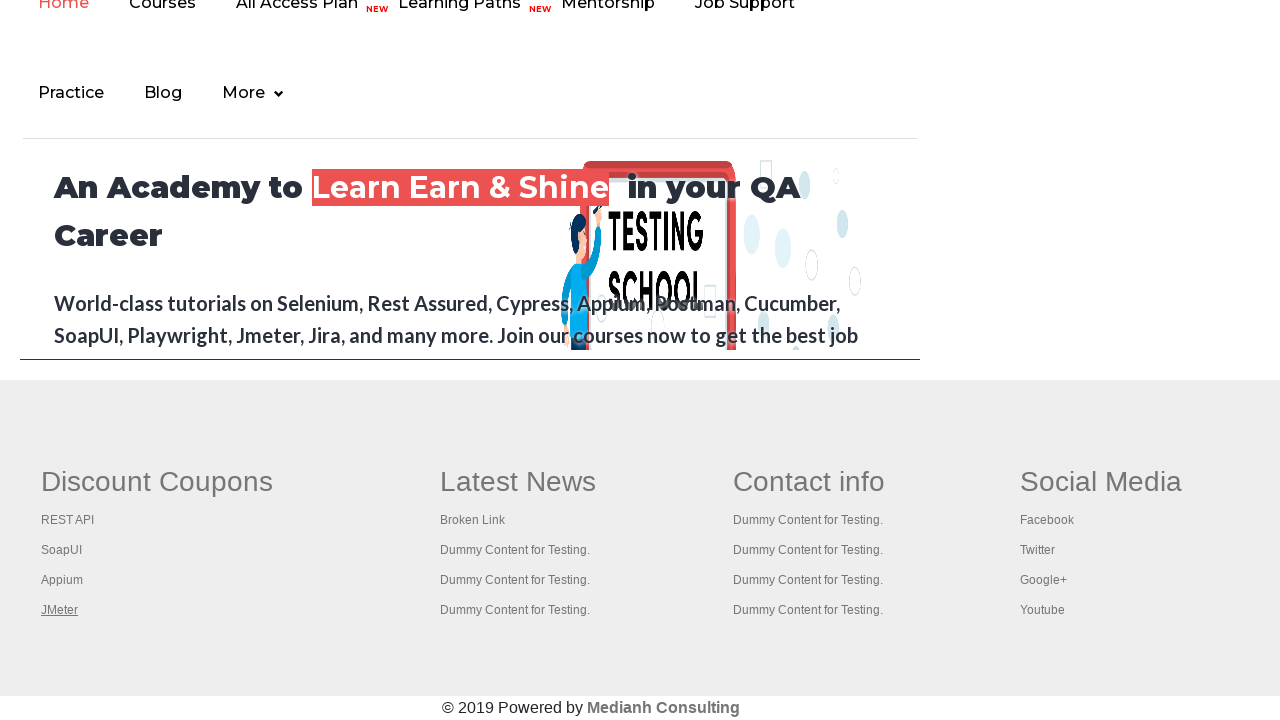

Tab 1 loaded - Title: Practice Page
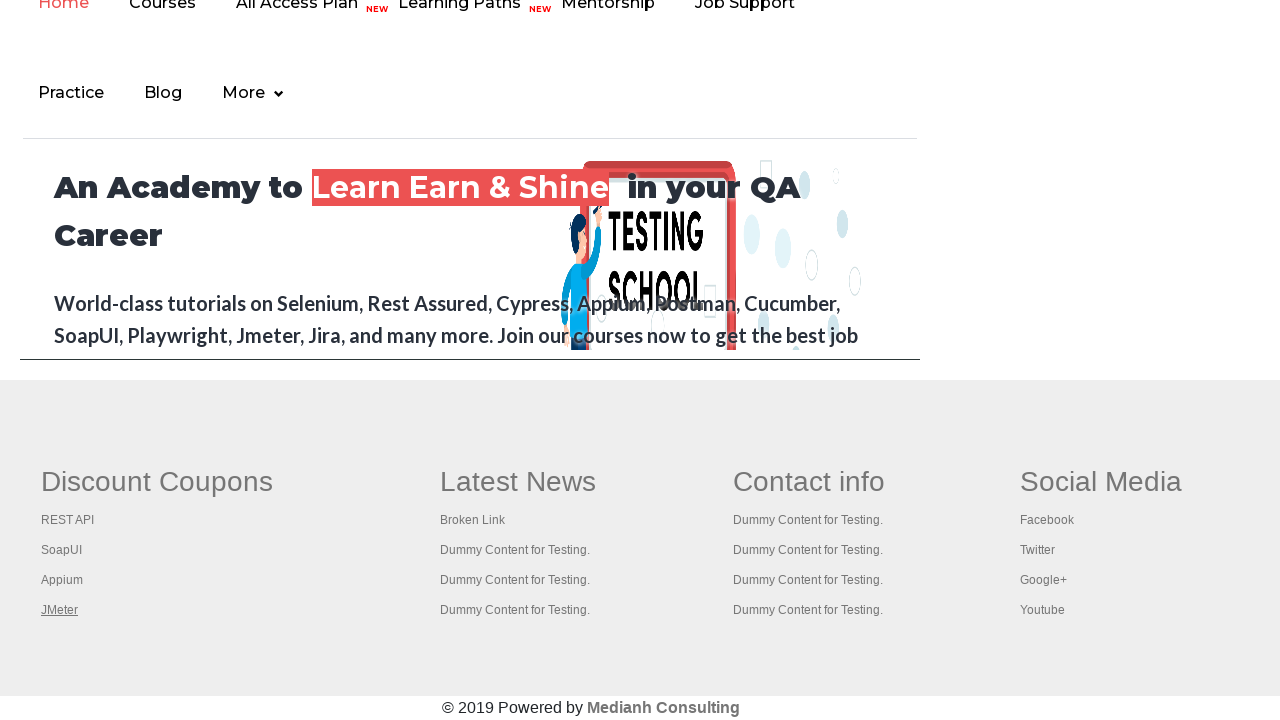

Switched to tab 2
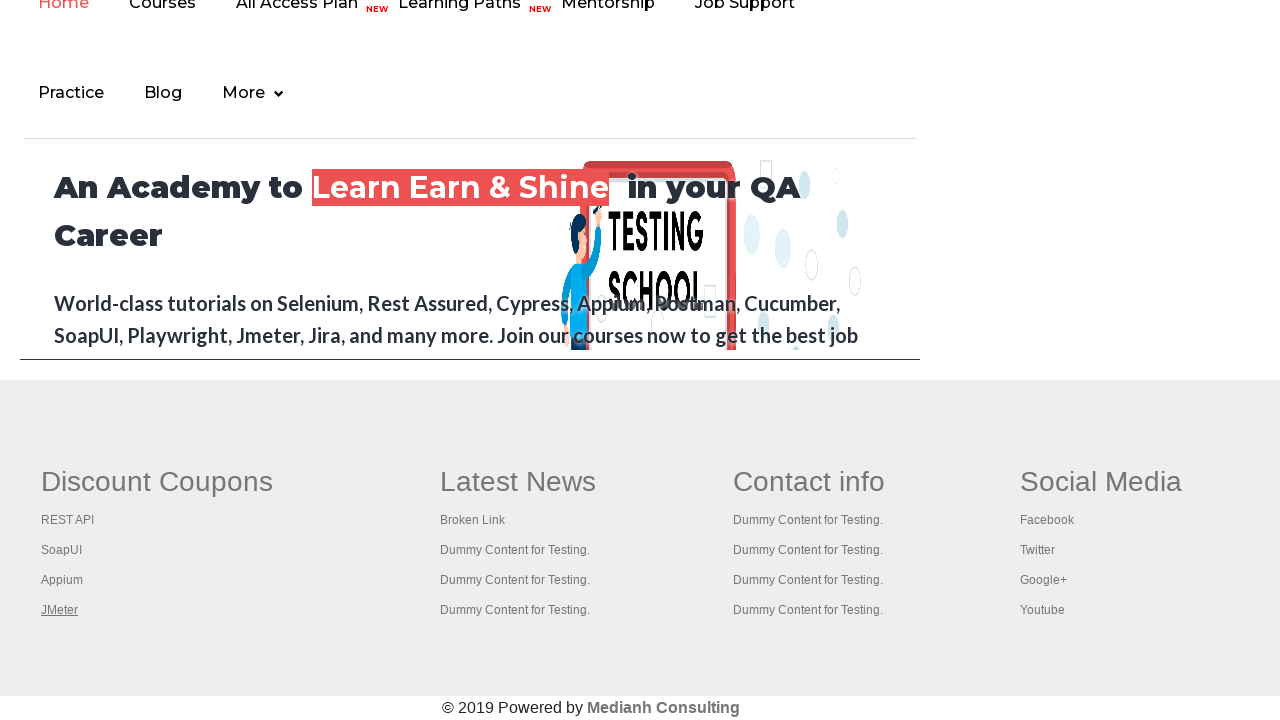

Tab 2 loaded - Title: Practice Page
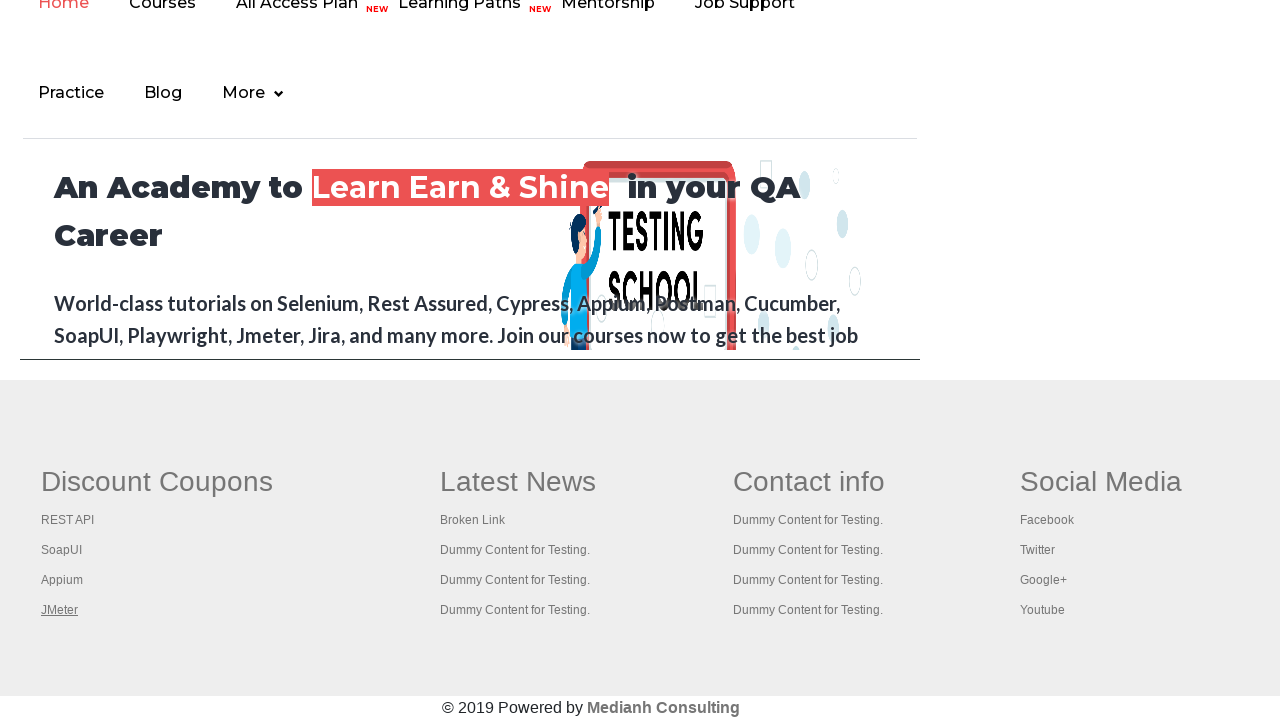

Switched to tab 3
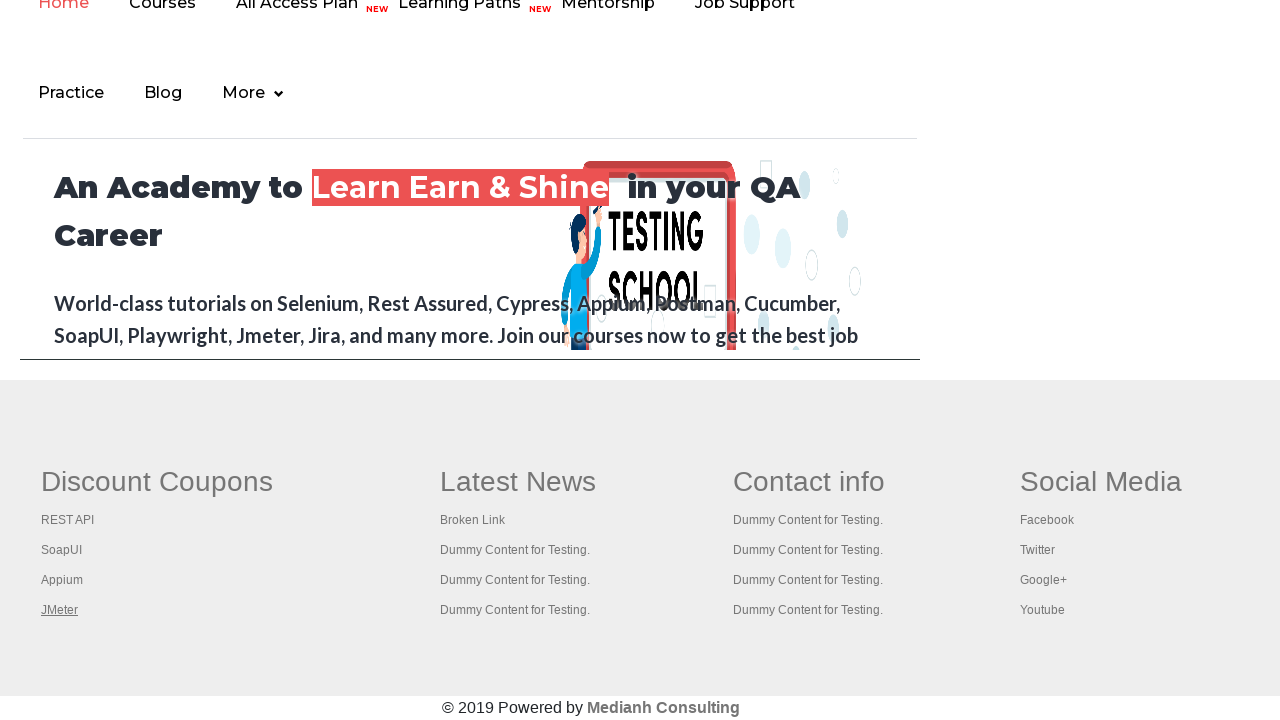

Tab 3 loaded - Title: REST API Tutorial
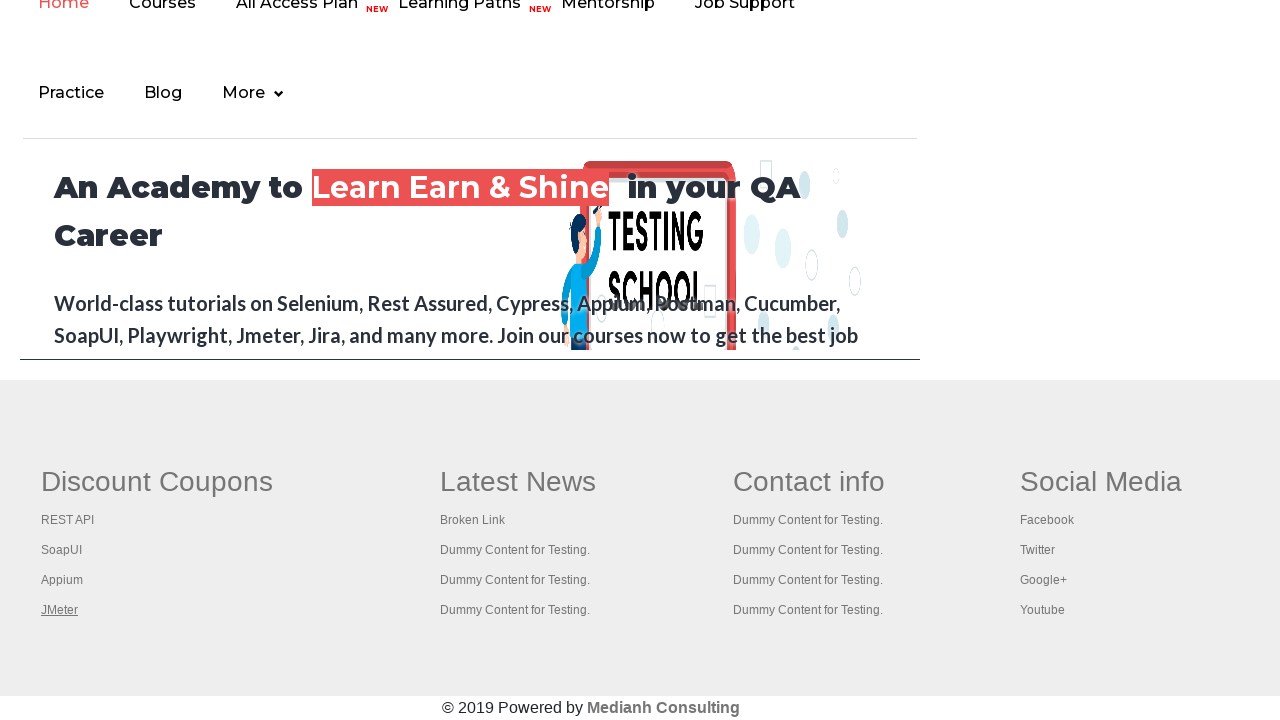

Switched to tab 4
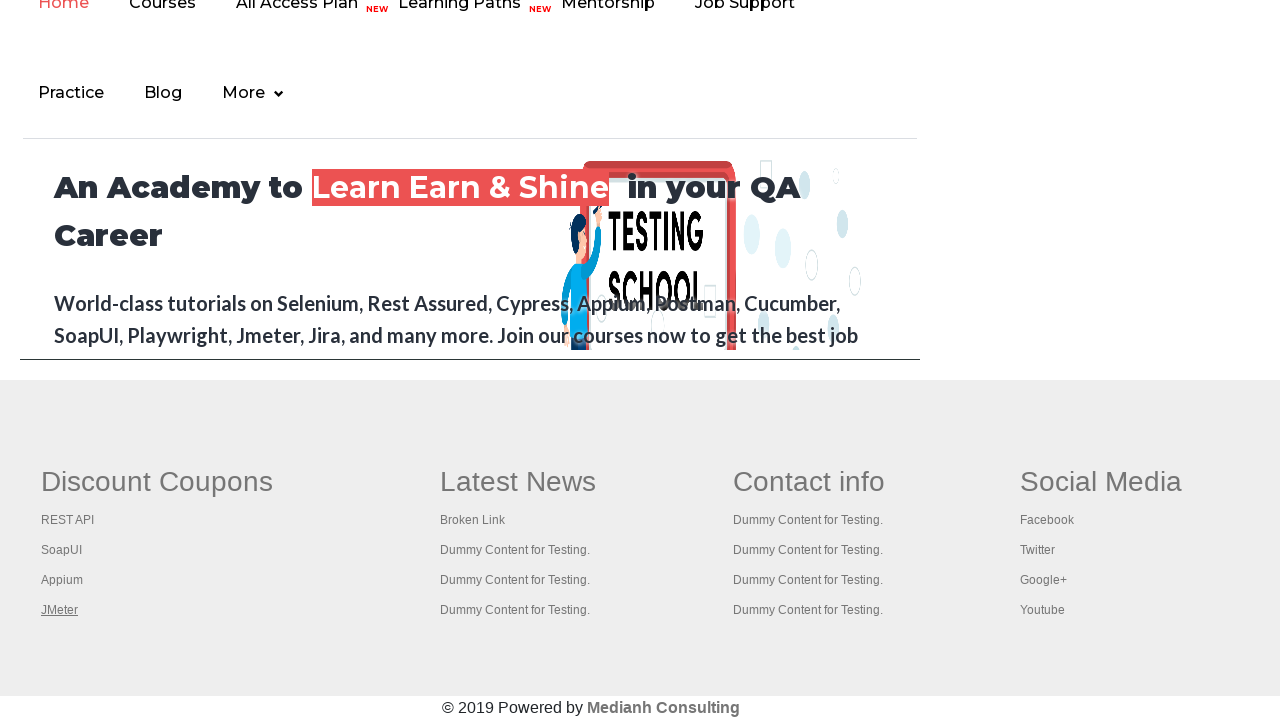

Tab 4 loaded - Title: The World’s Most Popular API Testing Tool | SoapUI
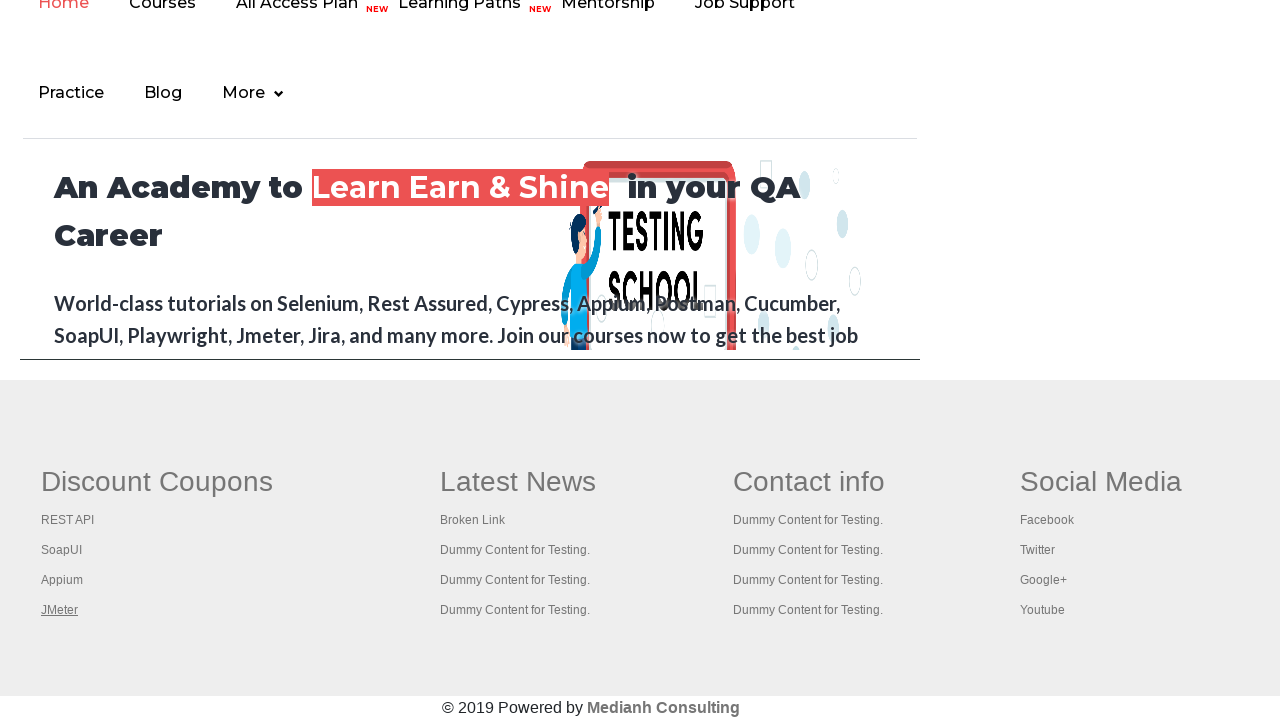

Switched to tab 5
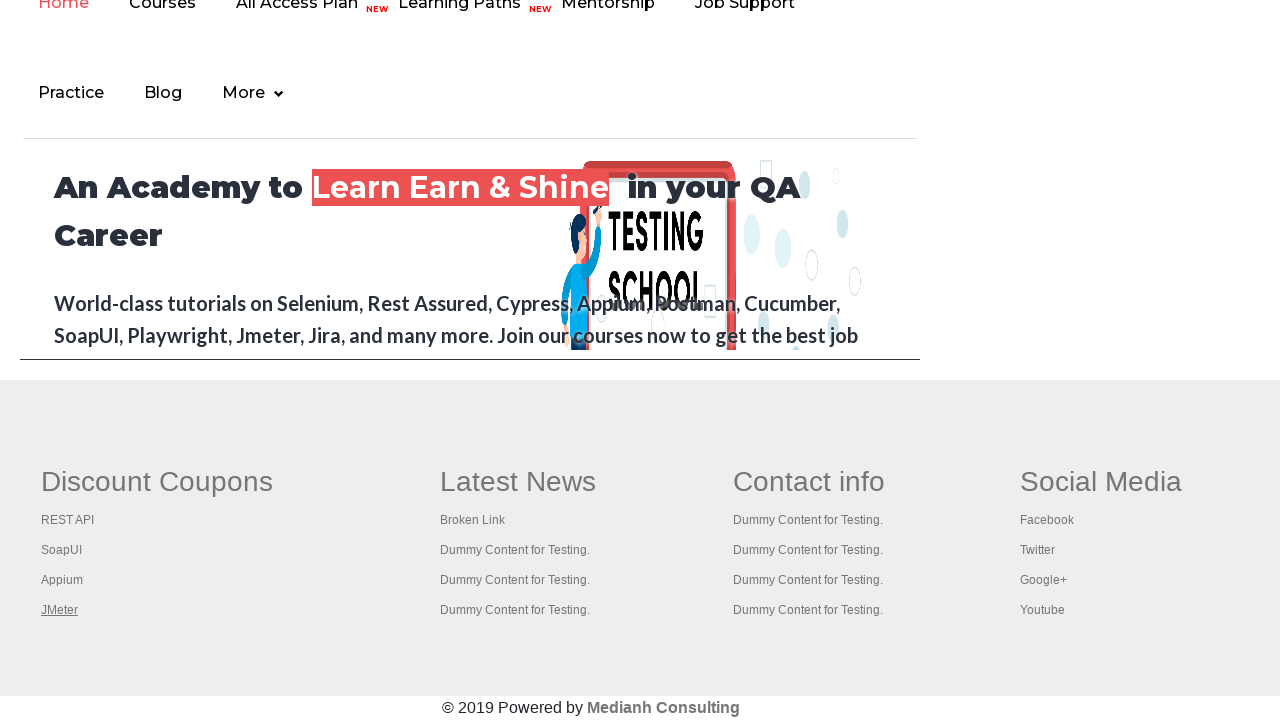

Tab 5 loaded - Title: Appium tutorial for Mobile Apps testing | RahulShetty Academy | Rahul
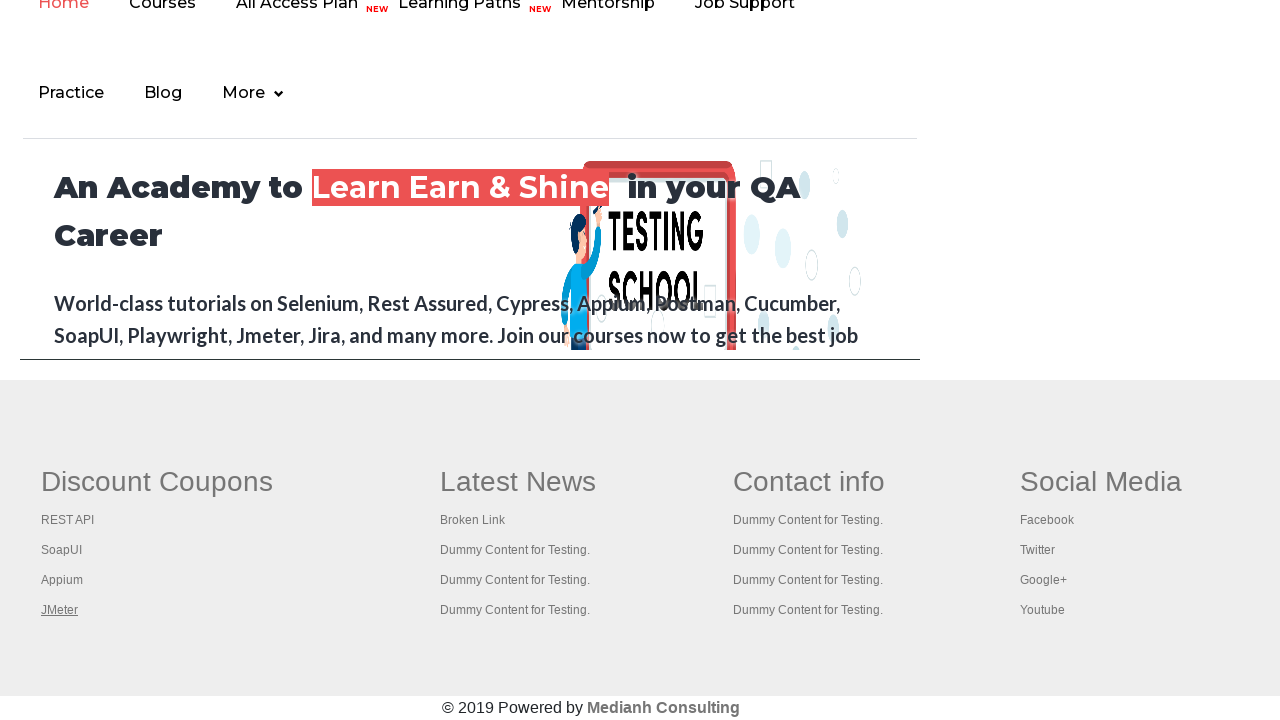

Switched to tab 6
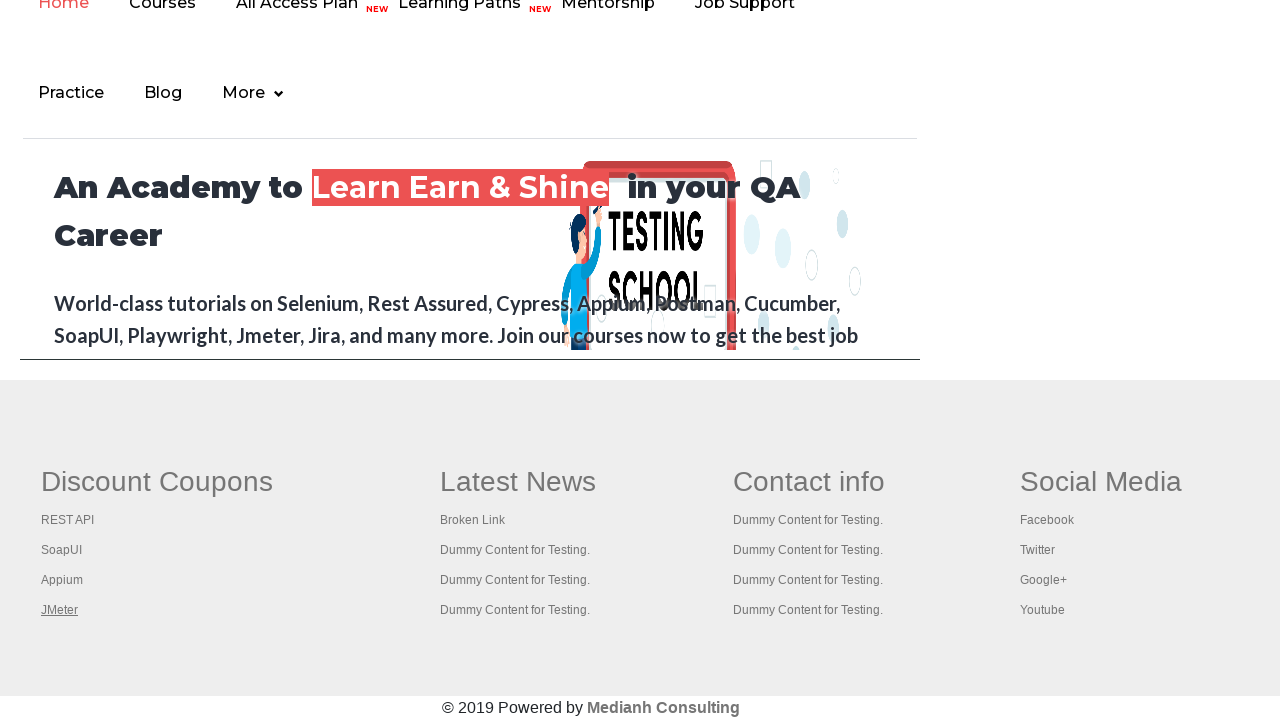

Tab 6 loaded - Title: Apache JMeter - Apache JMeter™
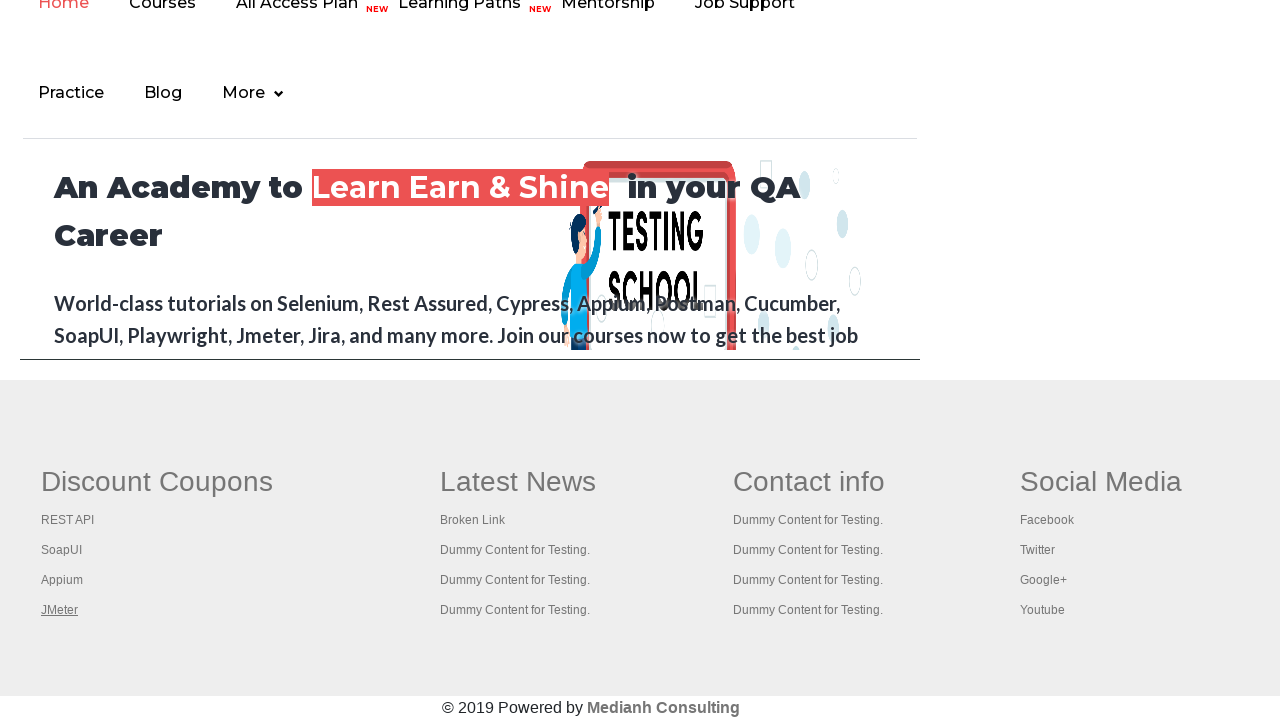

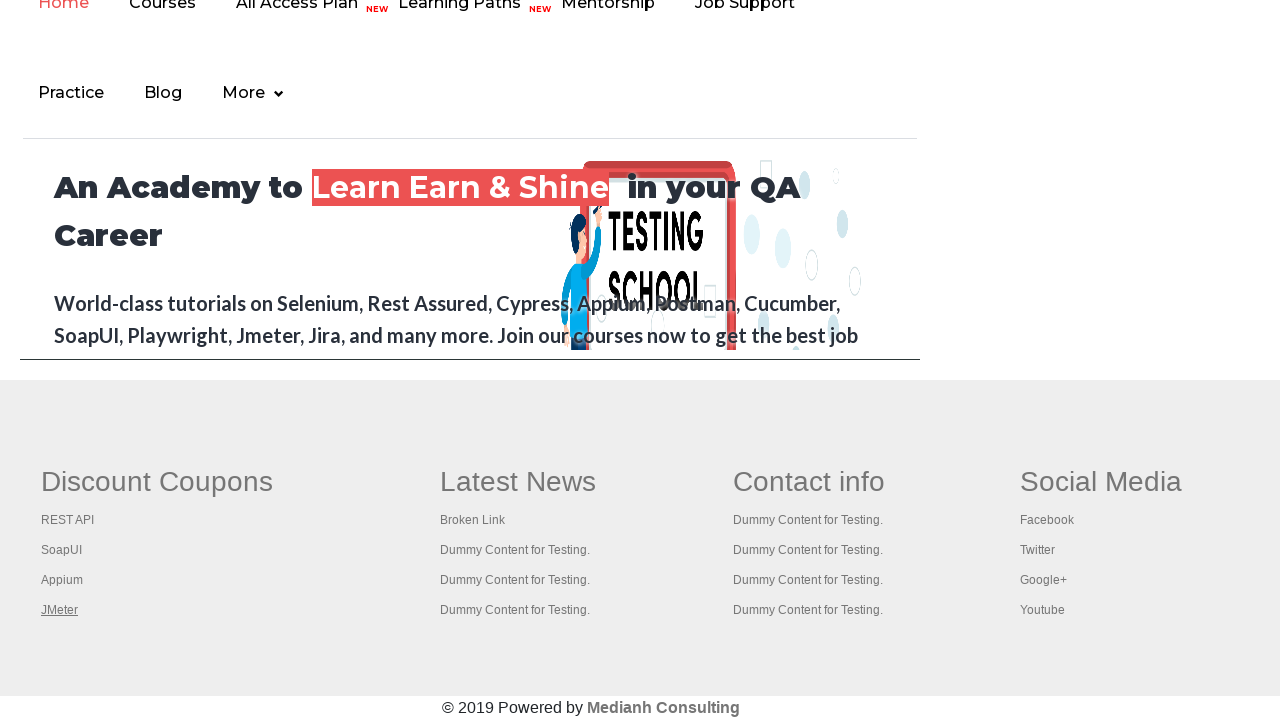